Tests checkbox functionality by locating all checkboxes within a specific display block and checking each one

Starting URL: http://www.tizag.com/htmlT/htmlcheckboxes.php

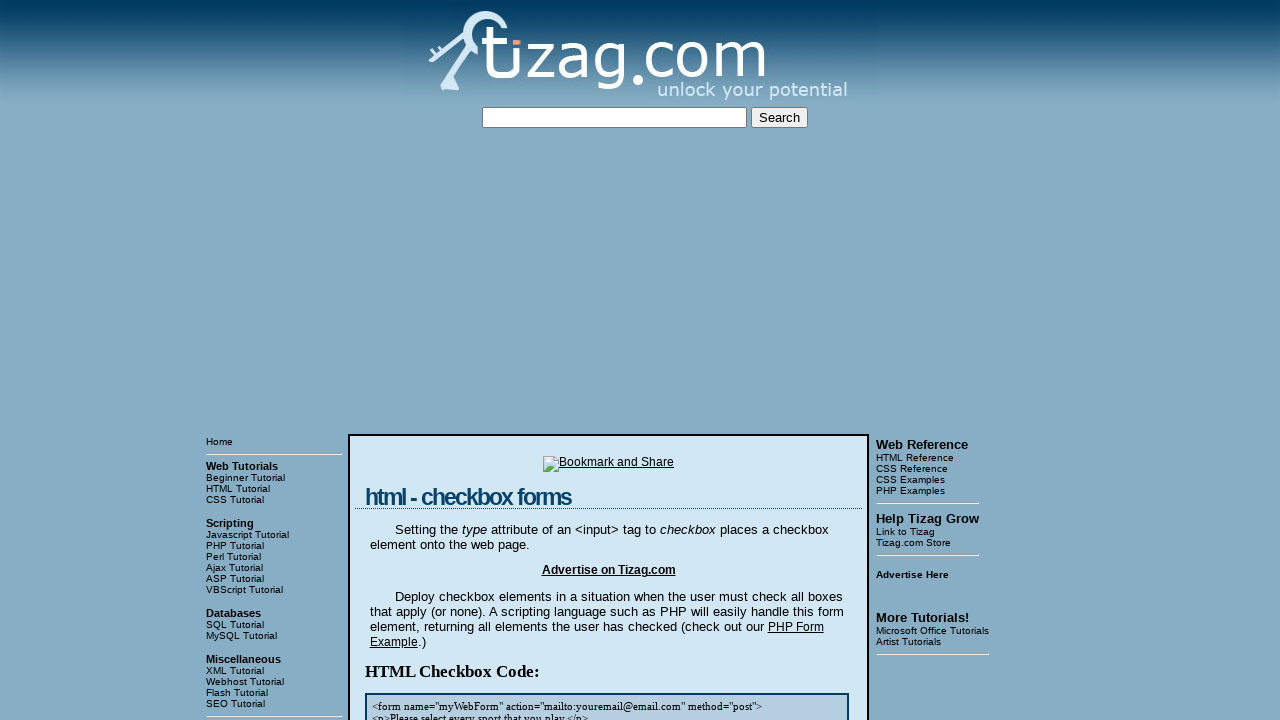

Located the first display block containing checkboxes
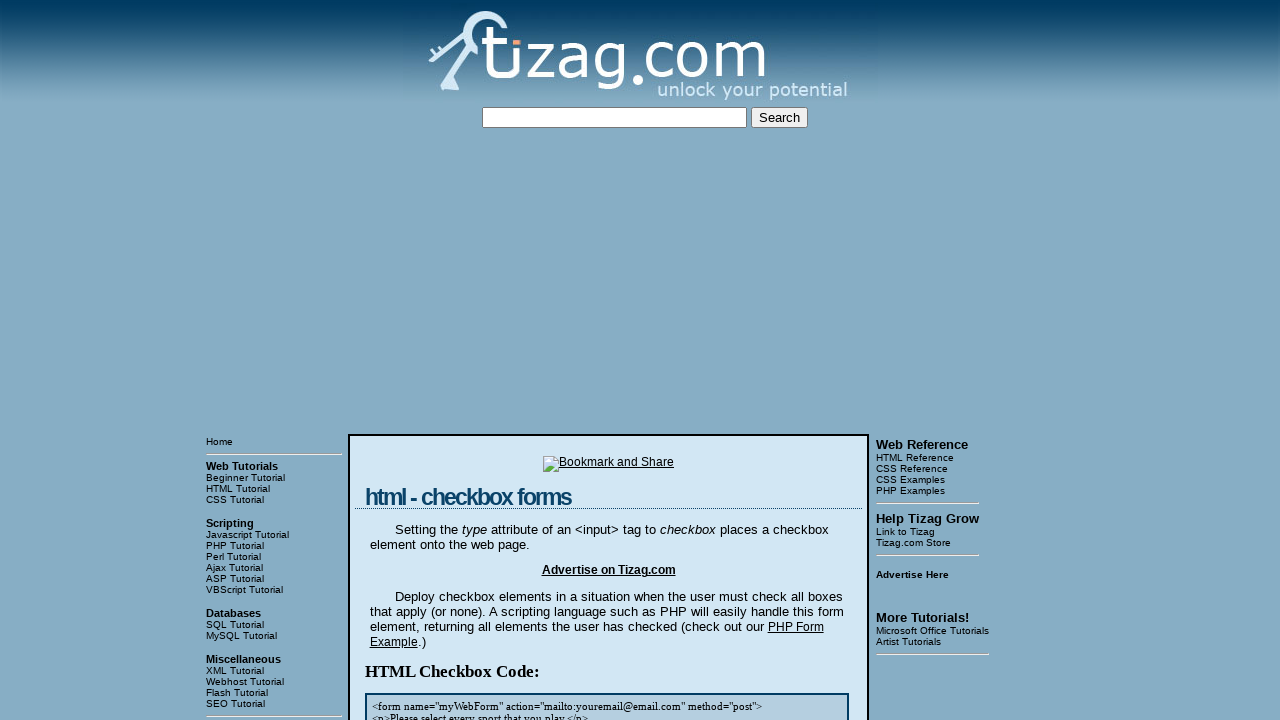

Located all checkboxes within the display block
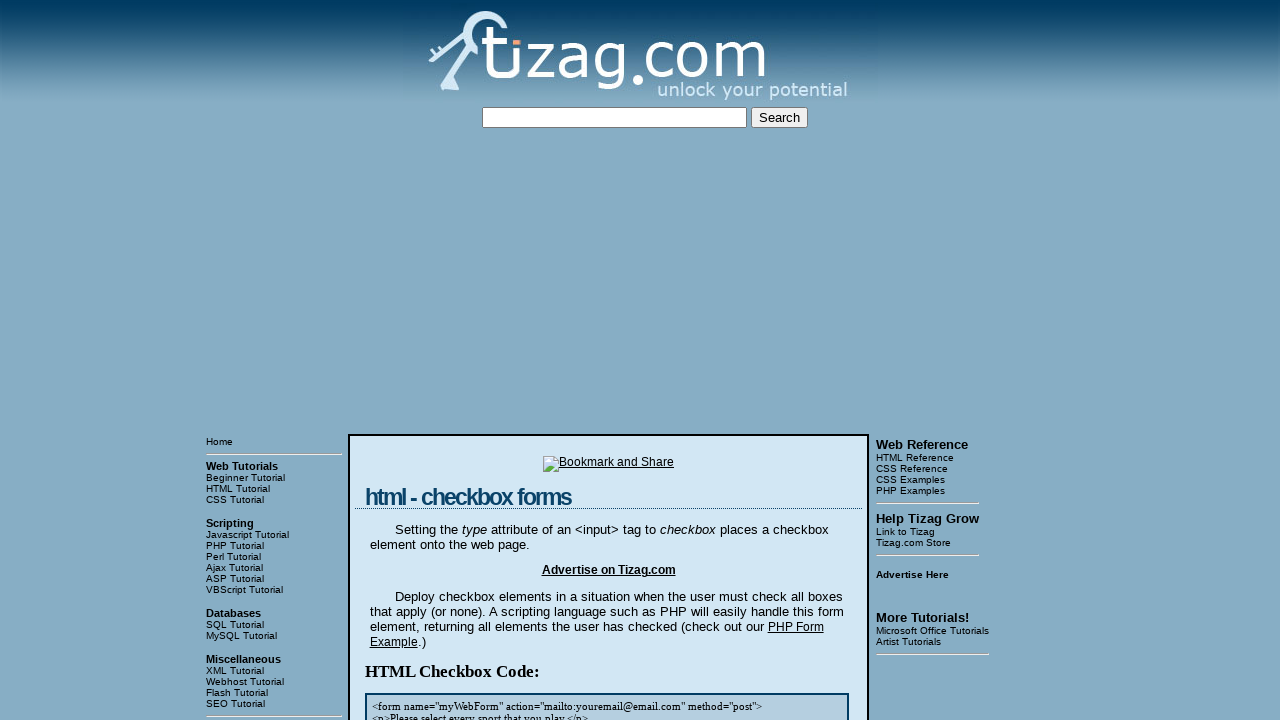

Found 4 checkboxes in the block
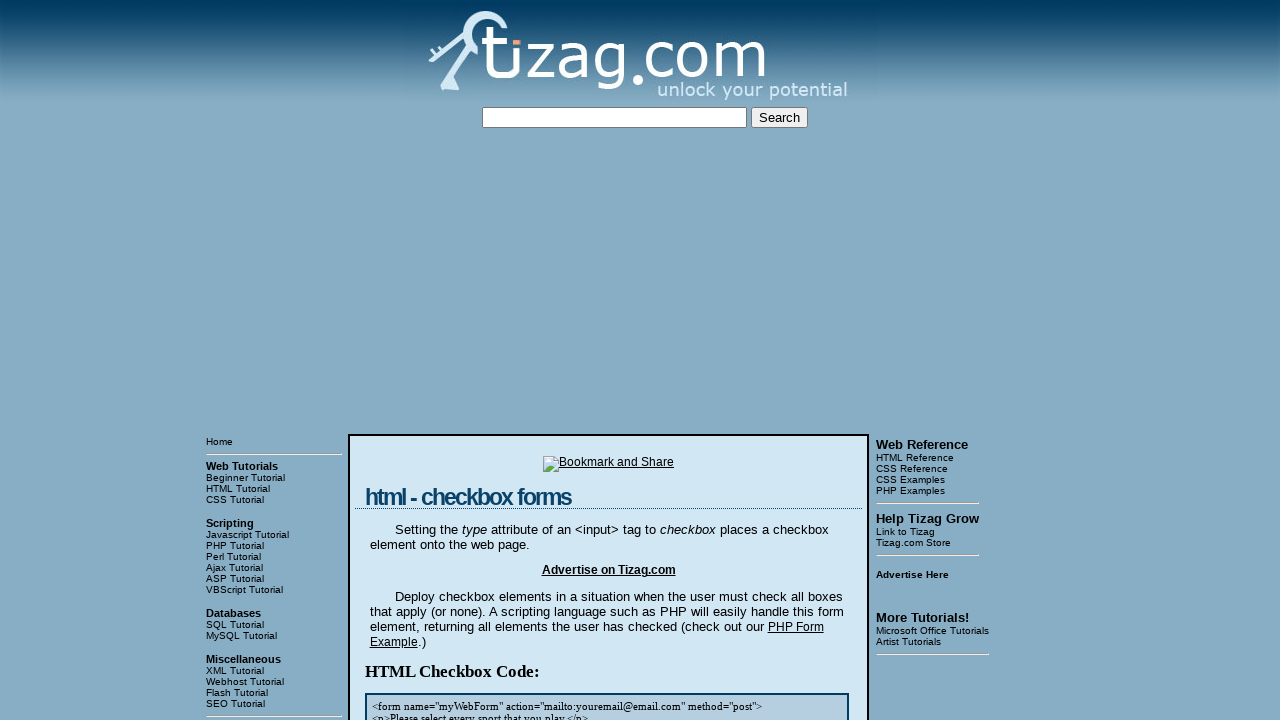

Checked checkbox 1 of 4 at (422, 360) on xpath=//div[@class='display'] >> nth=0 >> [type='checkbox'] >> nth=0
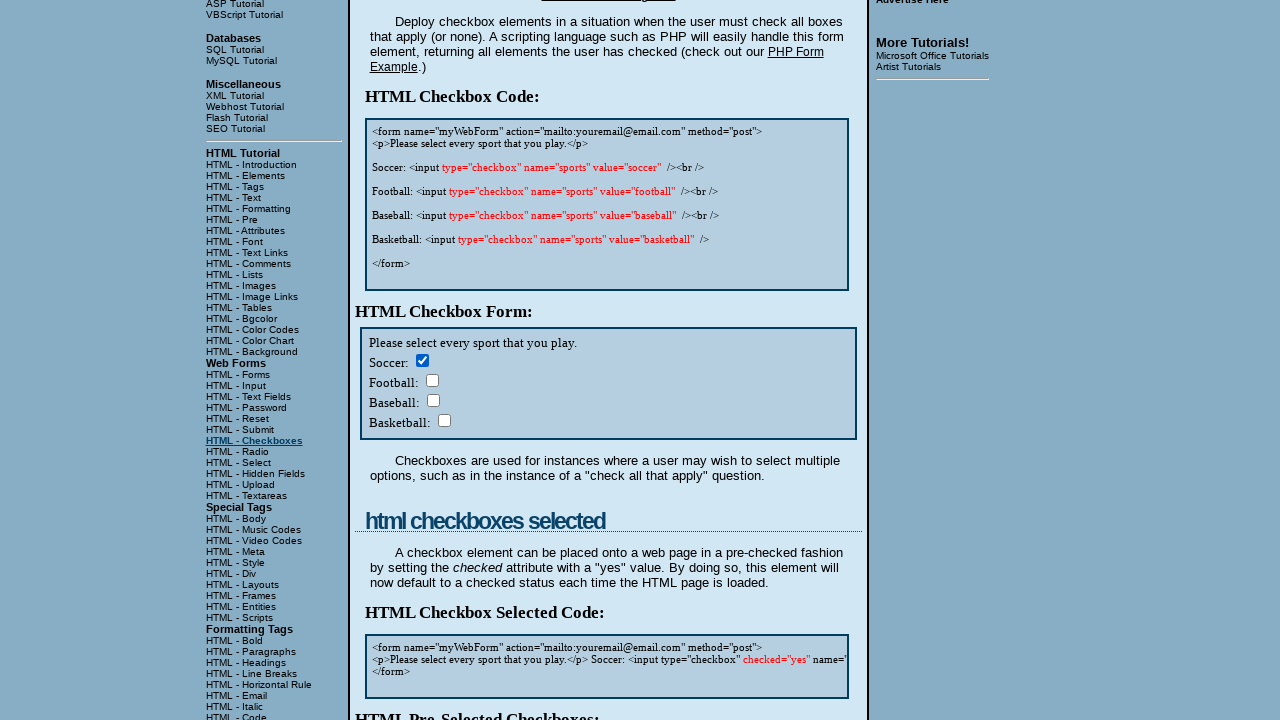

Checked checkbox 2 of 4 at (432, 380) on xpath=//div[@class='display'] >> nth=0 >> [type='checkbox'] >> nth=1
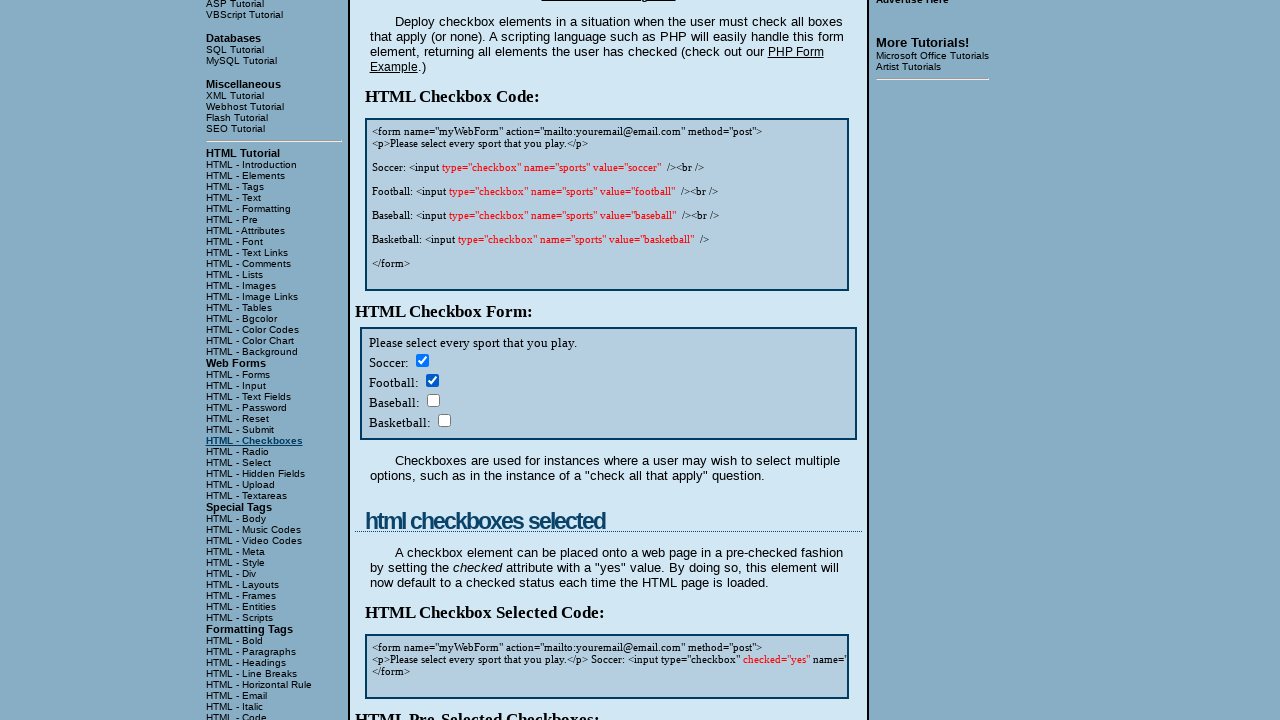

Checked checkbox 3 of 4 at (433, 400) on xpath=//div[@class='display'] >> nth=0 >> [type='checkbox'] >> nth=2
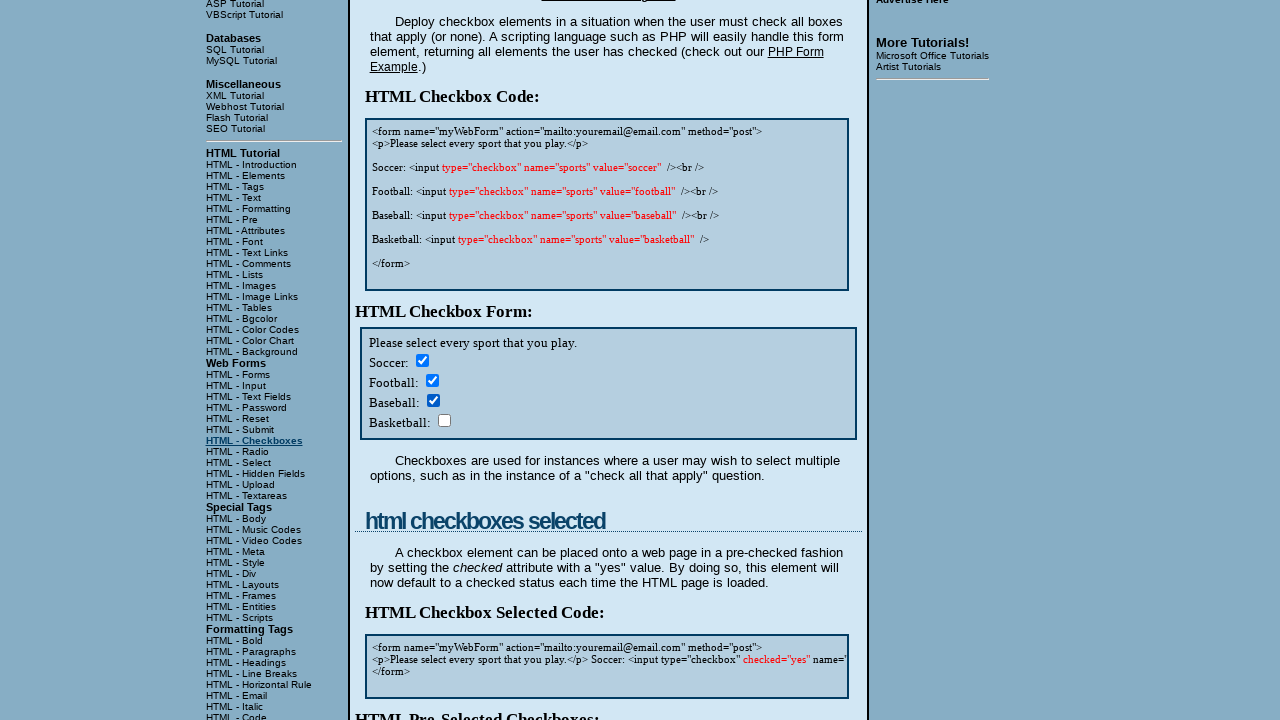

Checked checkbox 4 of 4 at (444, 420) on xpath=//div[@class='display'] >> nth=0 >> [type='checkbox'] >> nth=3
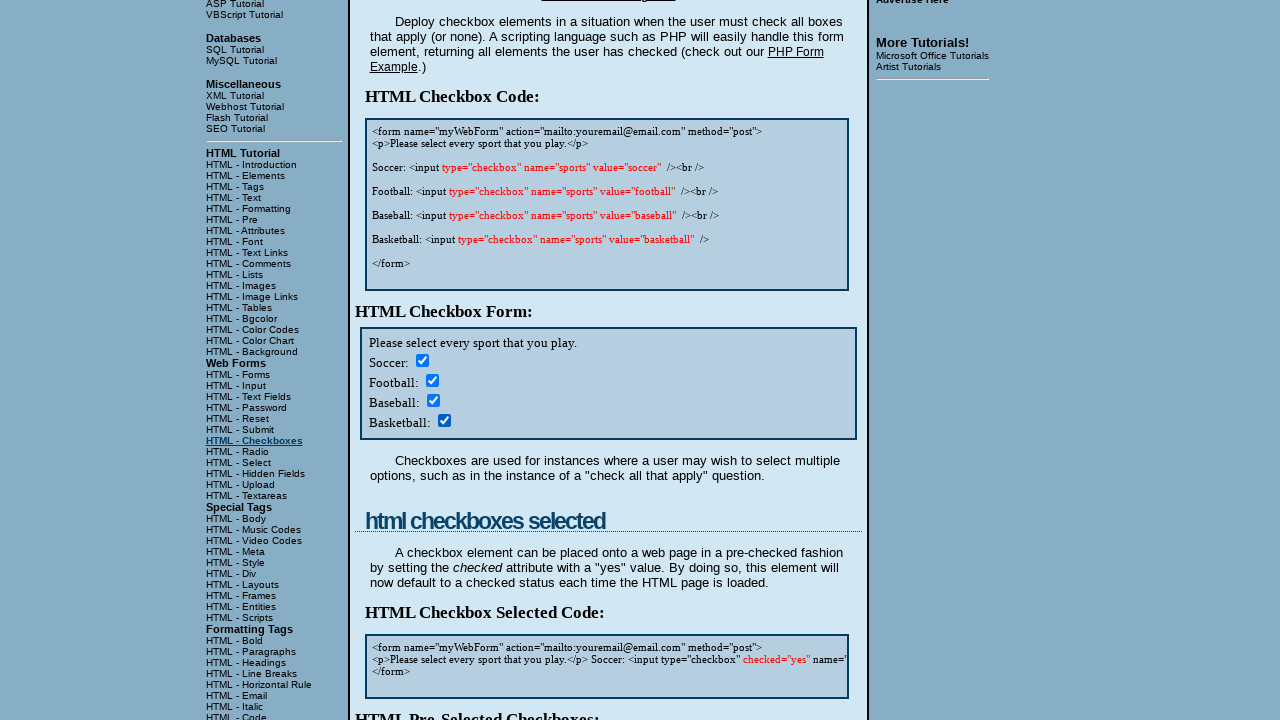

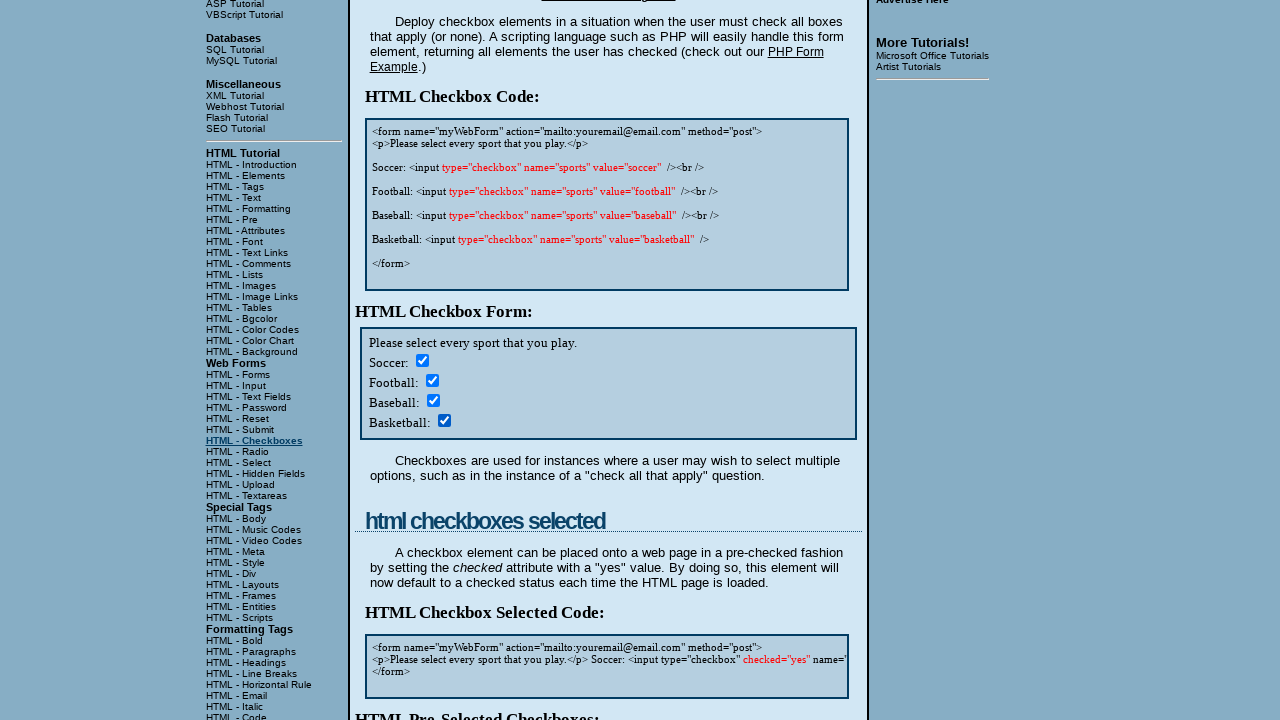